Tests that the page title and navbar brand display correctly, and verifies the Global Feed tab can be clicked and shows article content.

Starting URL: https://conduit.bondaracademy.com/

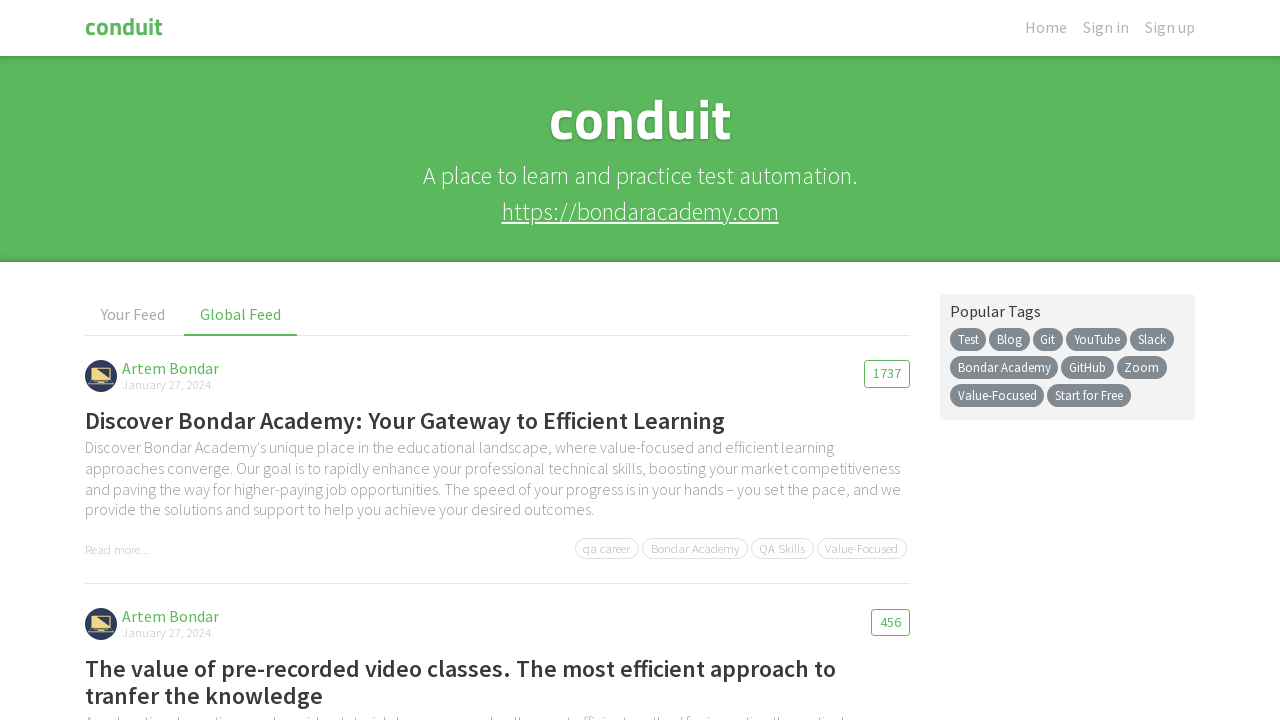

Clicked on Global Feed tab at (241, 315) on internal:text="Global Feed"i
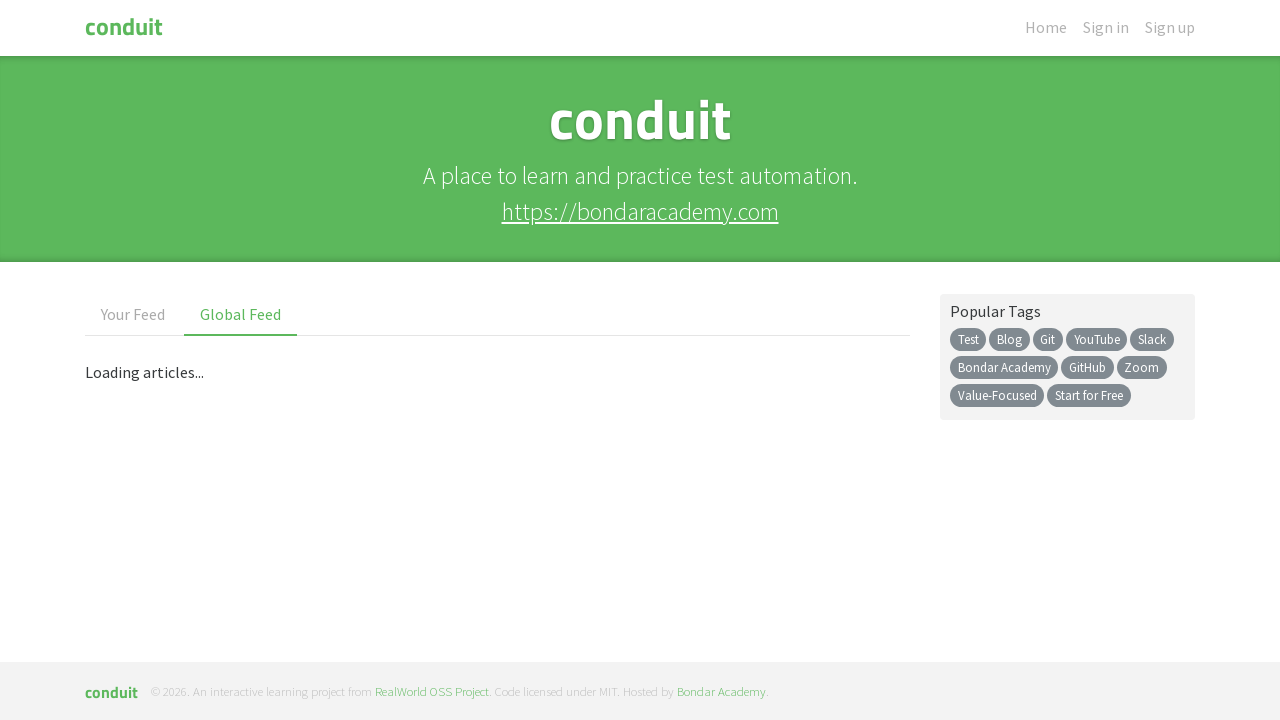

Verified navbar brand displays 'conduit'
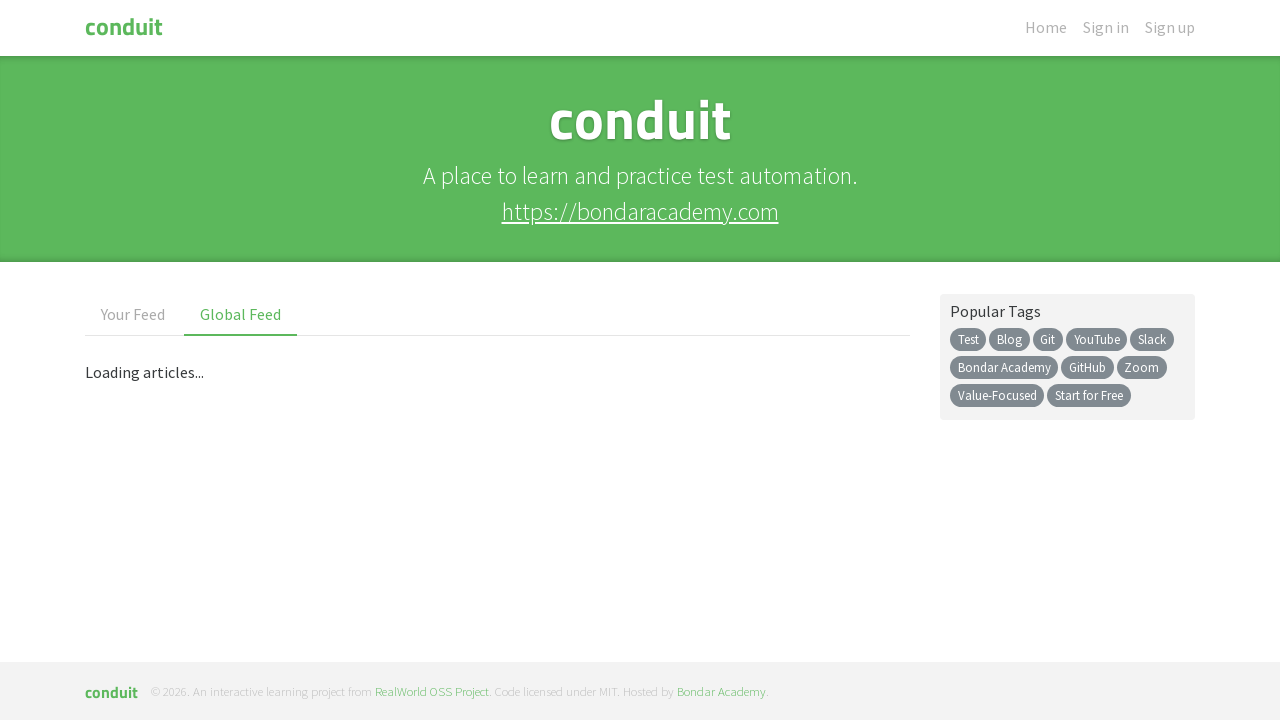

Waited for article content to load and first article is visible
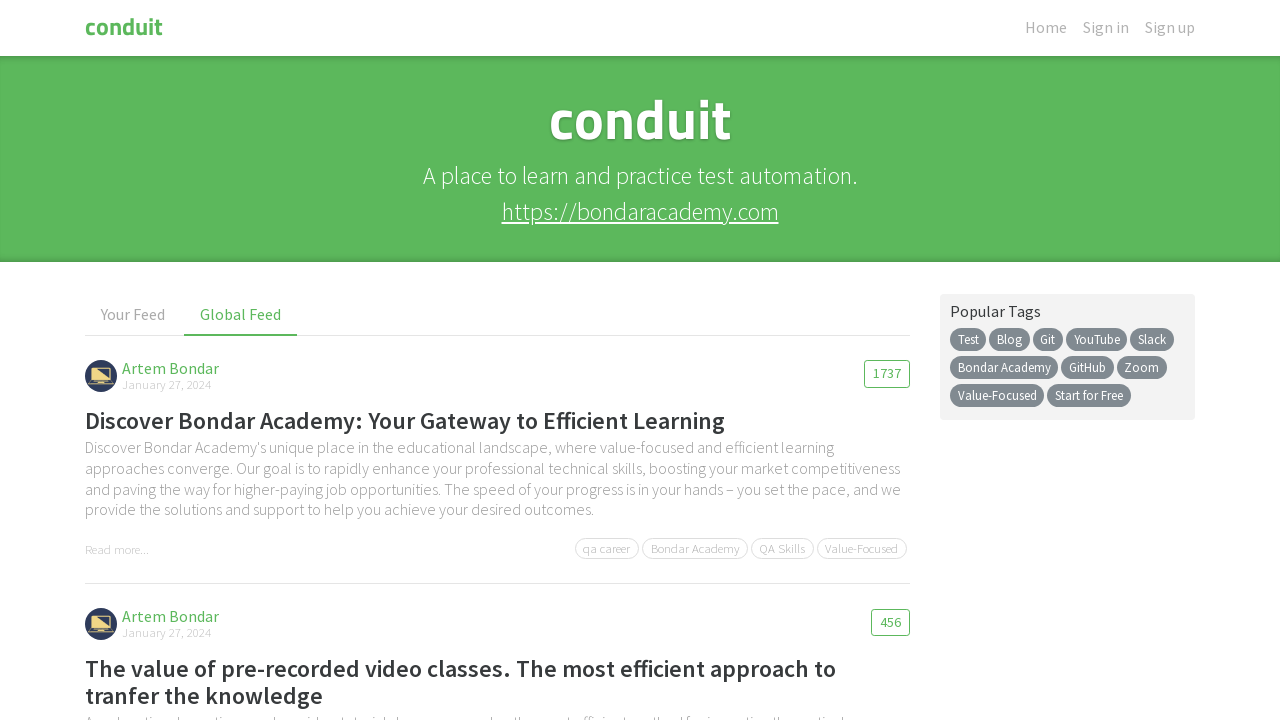

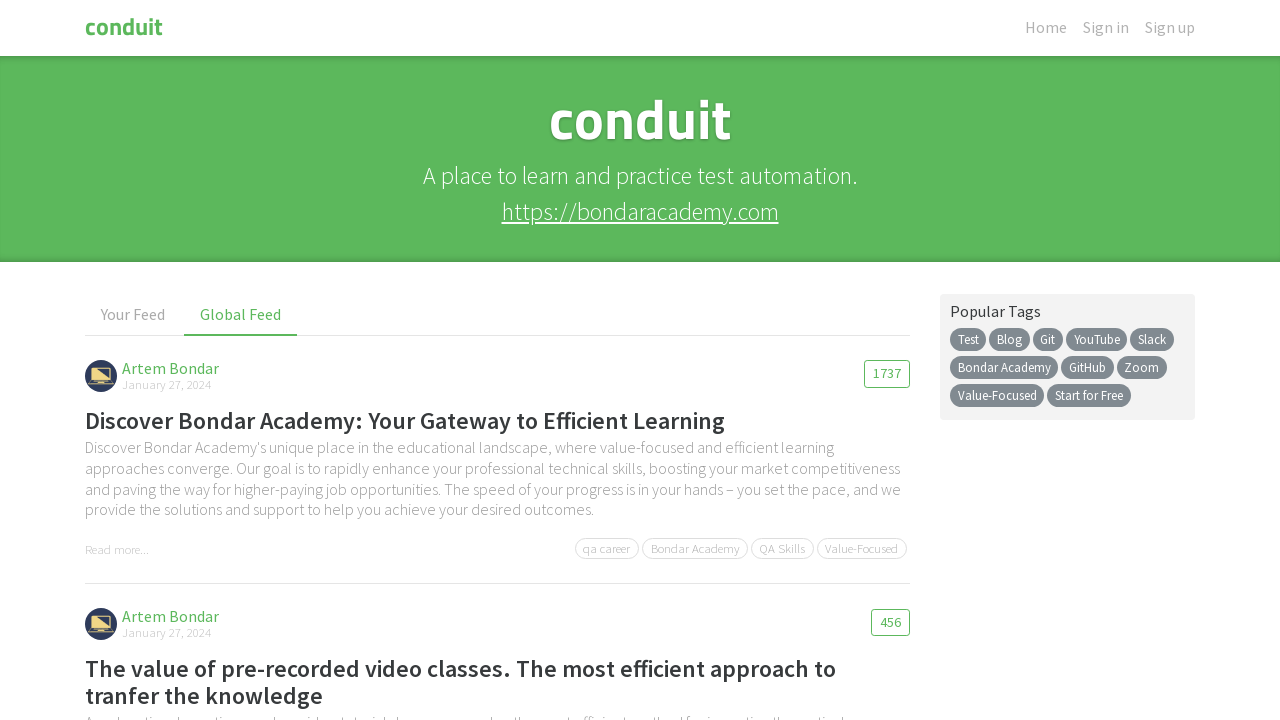